Tests that double-clicking the 'Double Click Me' button displays the double click confirmation message

Starting URL: https://demoqa.com/buttons/

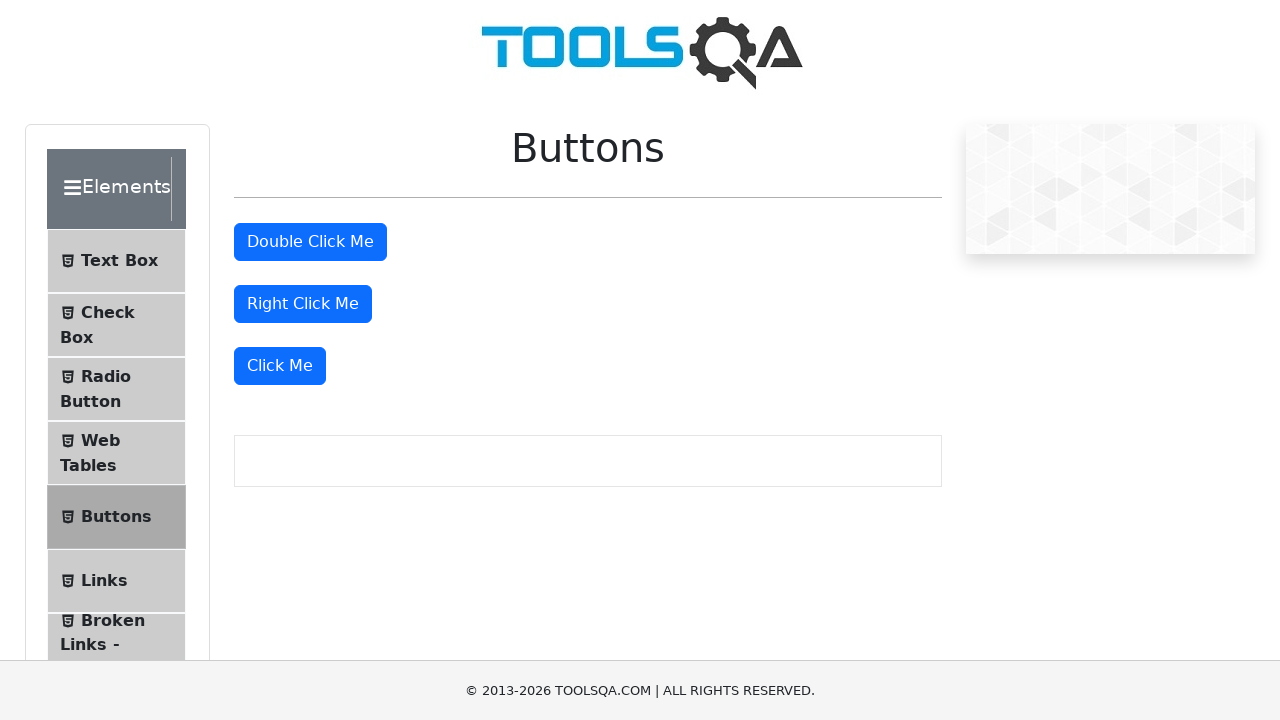

Waited for primary button to be visible
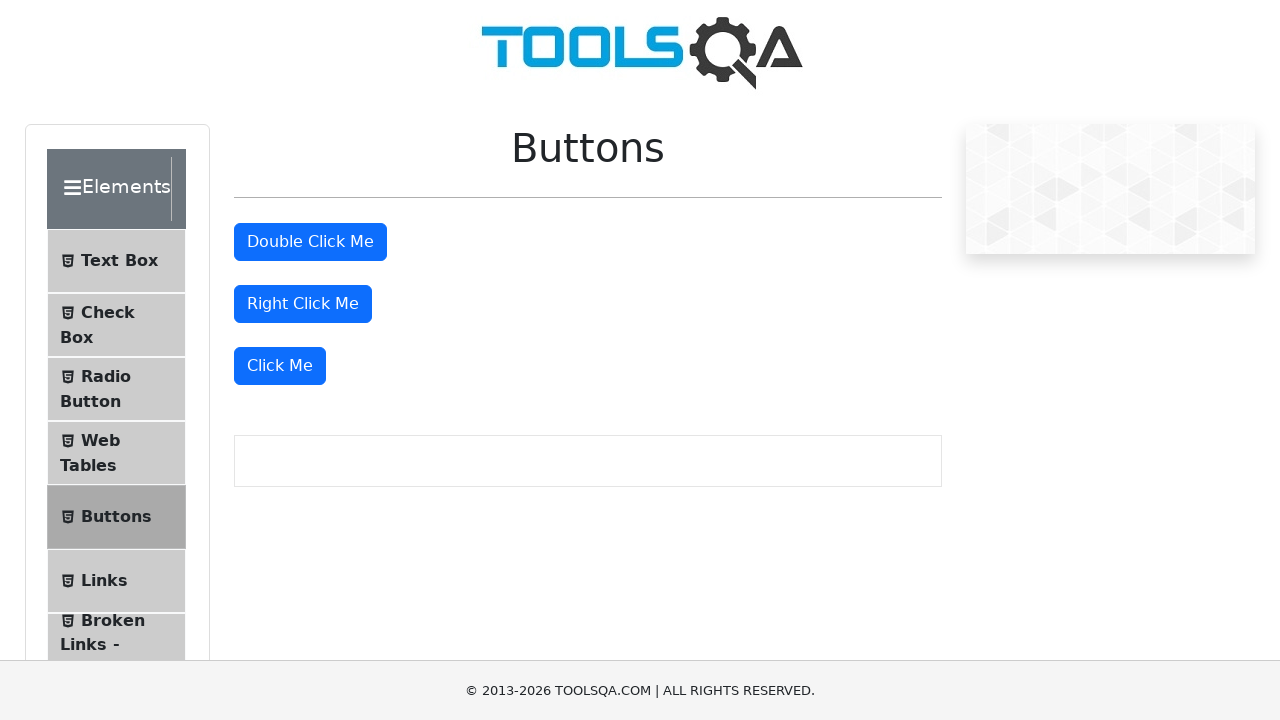

Waited for Double Click Me button to be visible
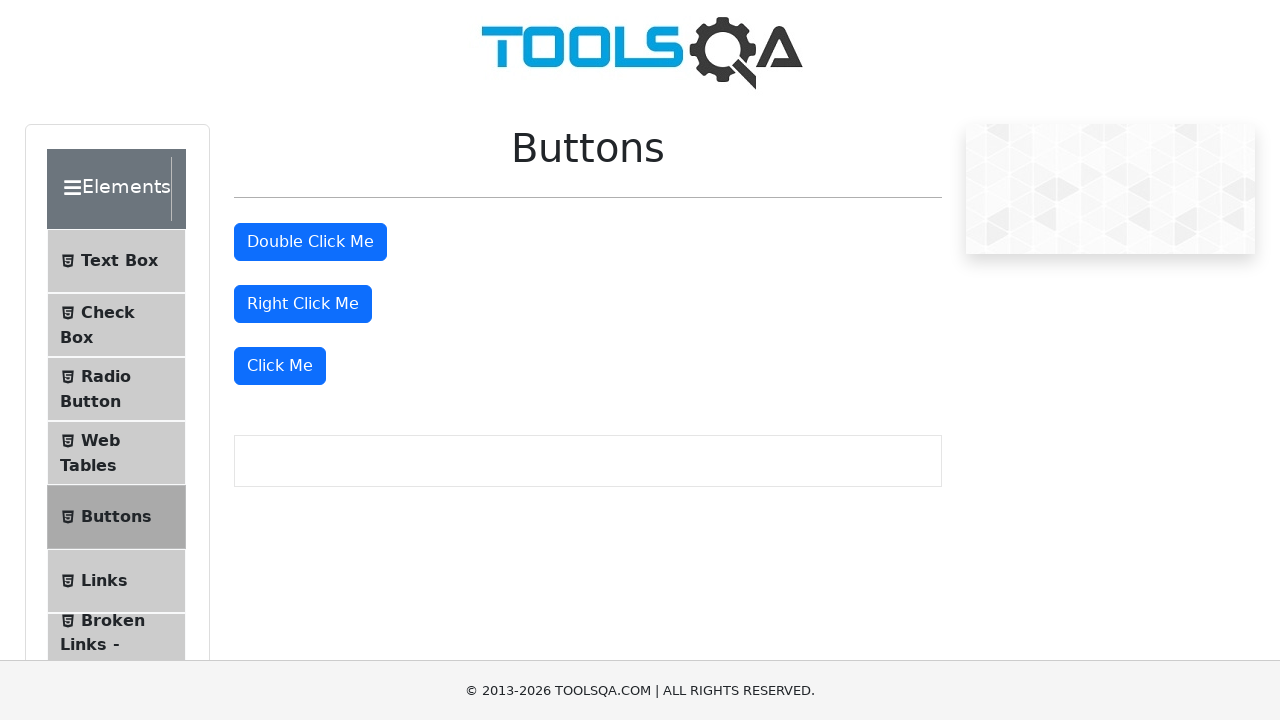

Double-clicked the 'Double Click Me' button at (310, 242) on #doubleClickBtn
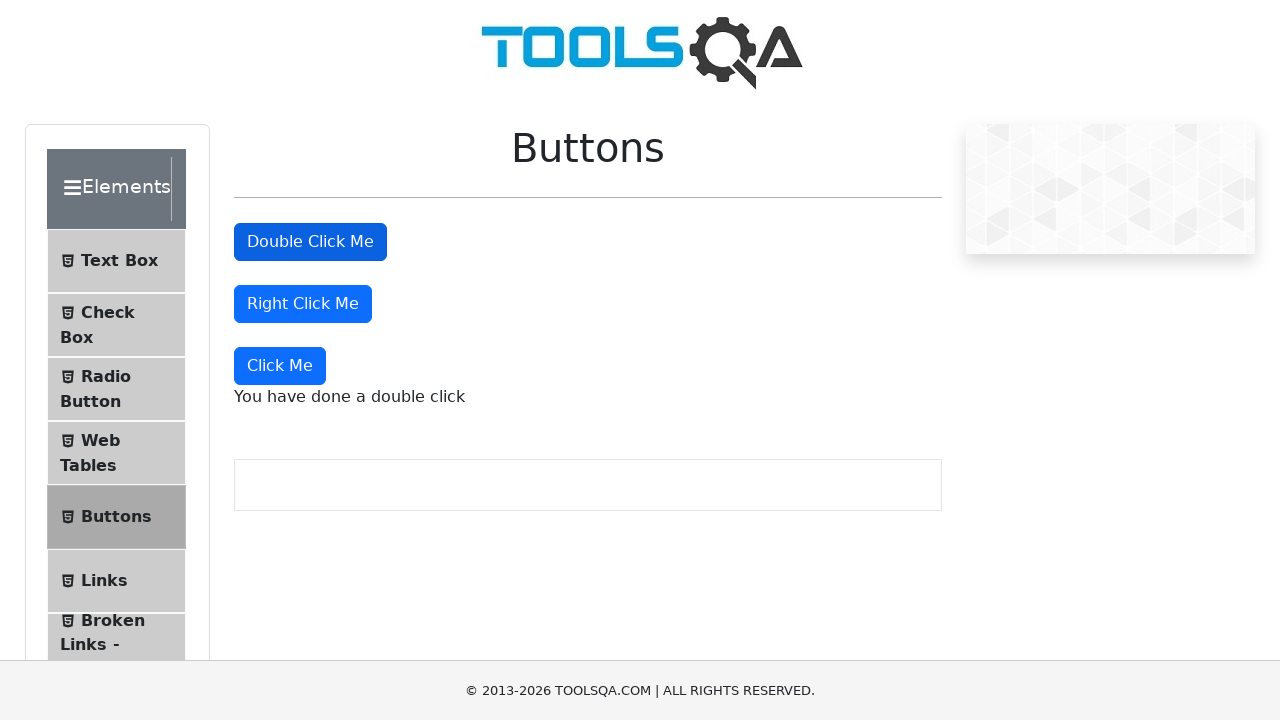

Double click confirmation message appeared
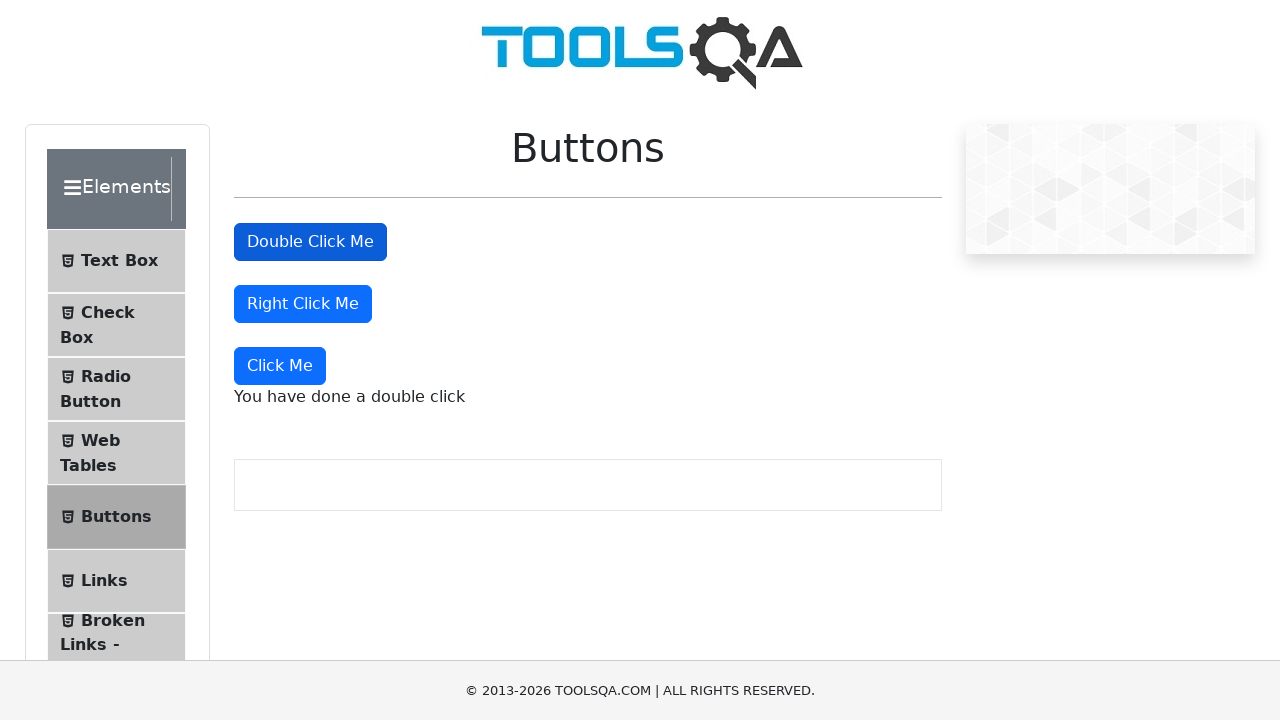

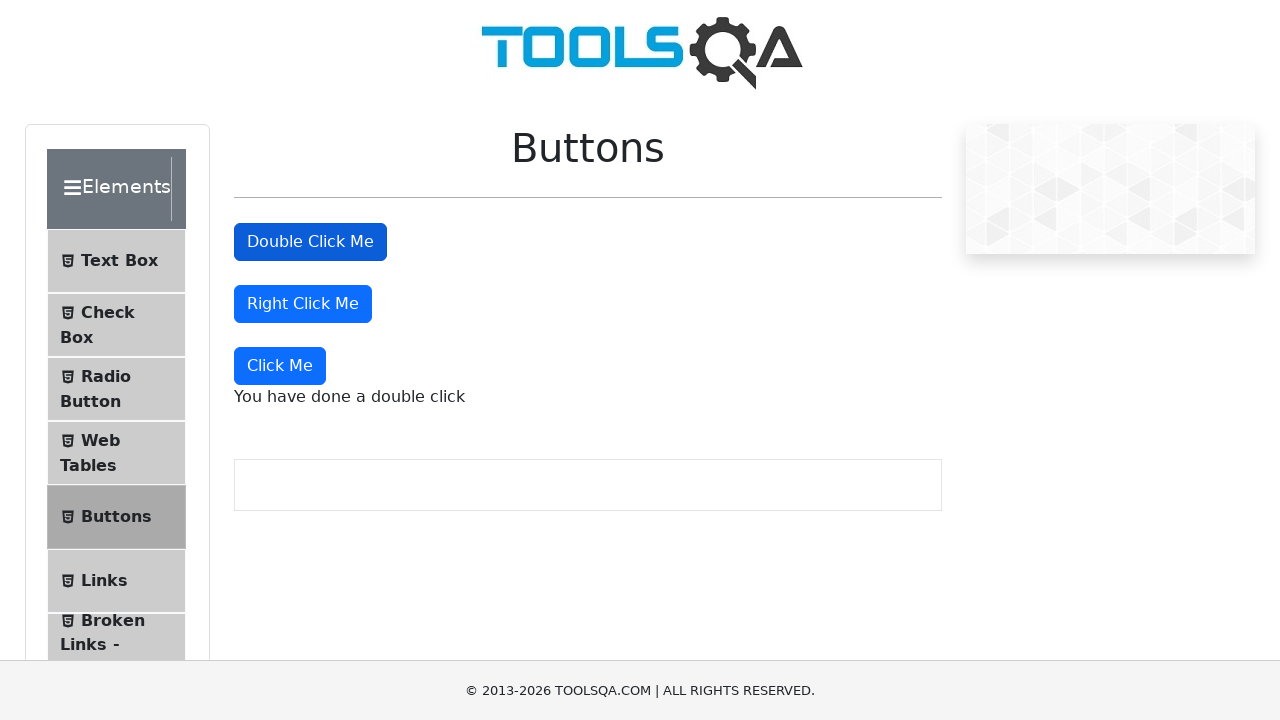